Tests window handling by clicking a button that opens a new window, switching to the new window to interact with its content, then switching back to the parent window

Starting URL: https://rahulshettyacademy.com/blog/

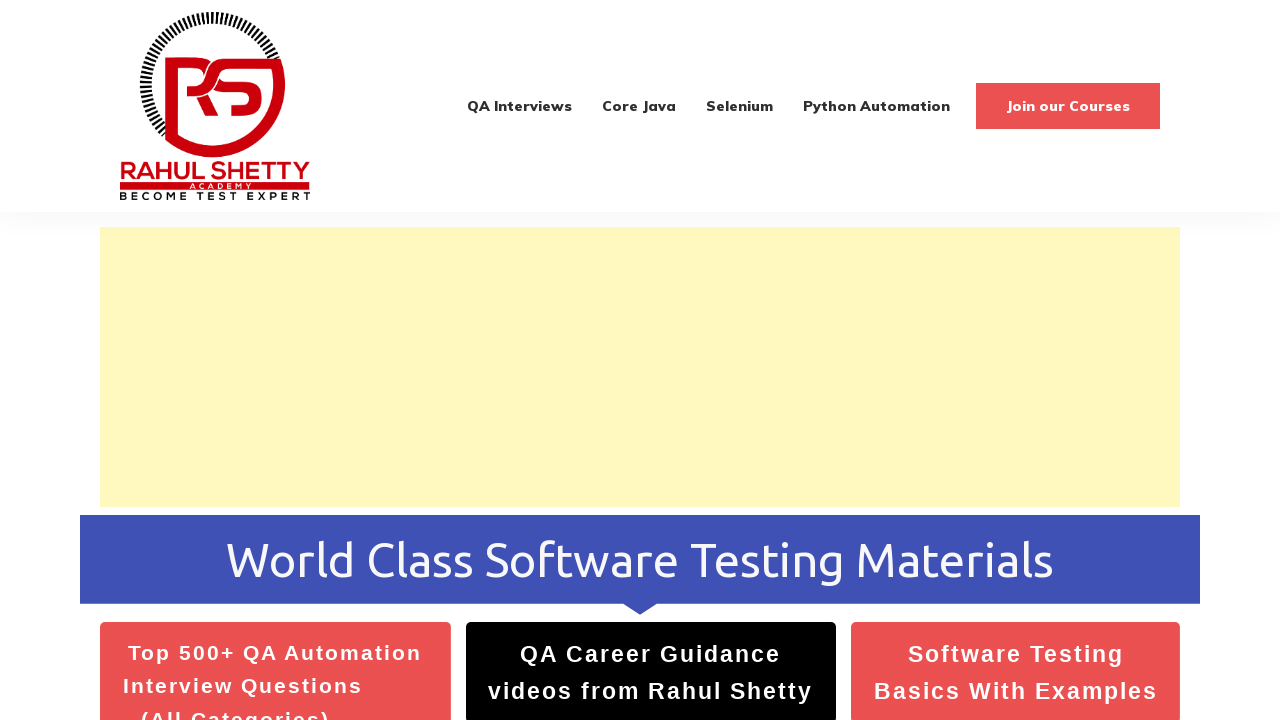

Clicked button to open new window at (1068, 106) on span[class='tcb-button-texts'] span
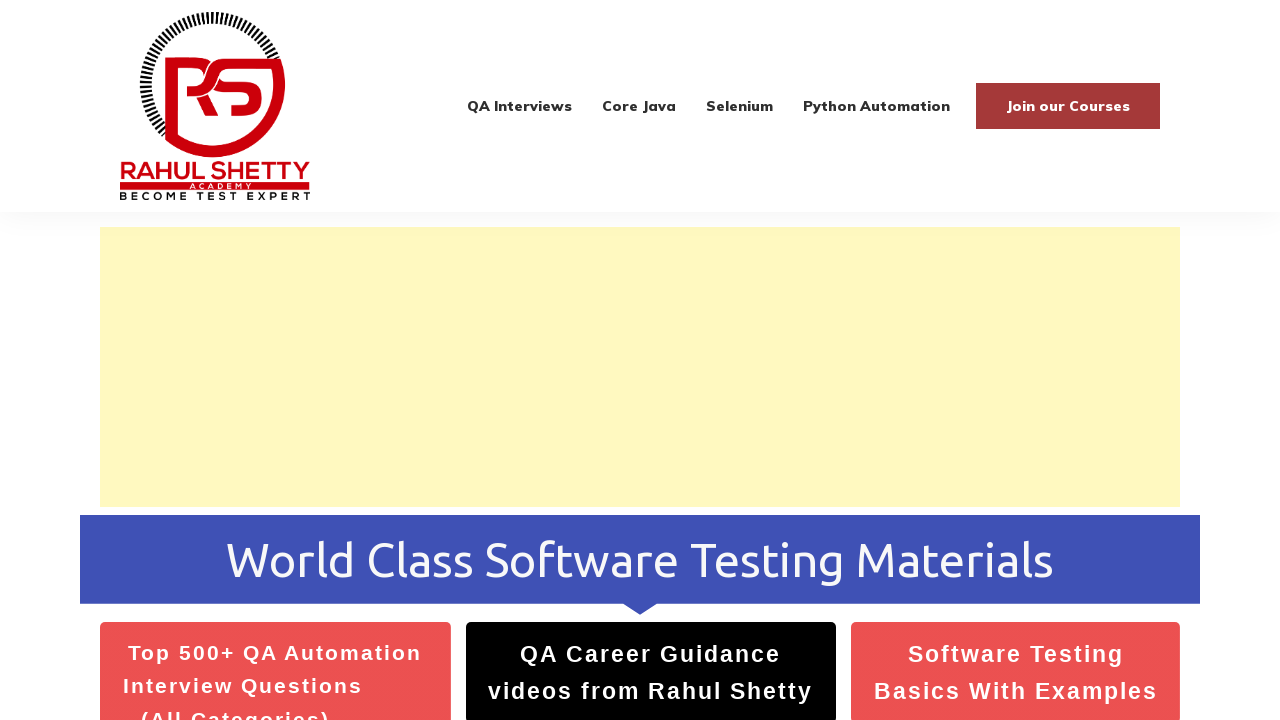

Switched to new window and retrieved 'Courses' link text
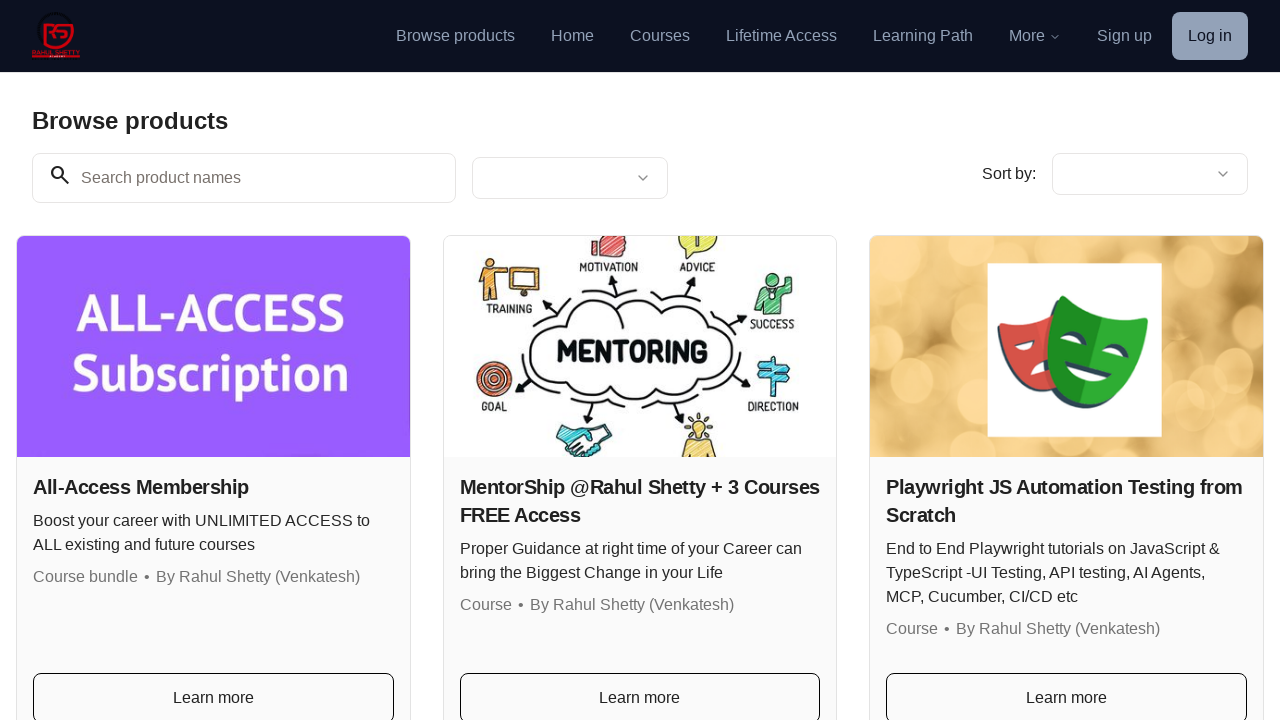

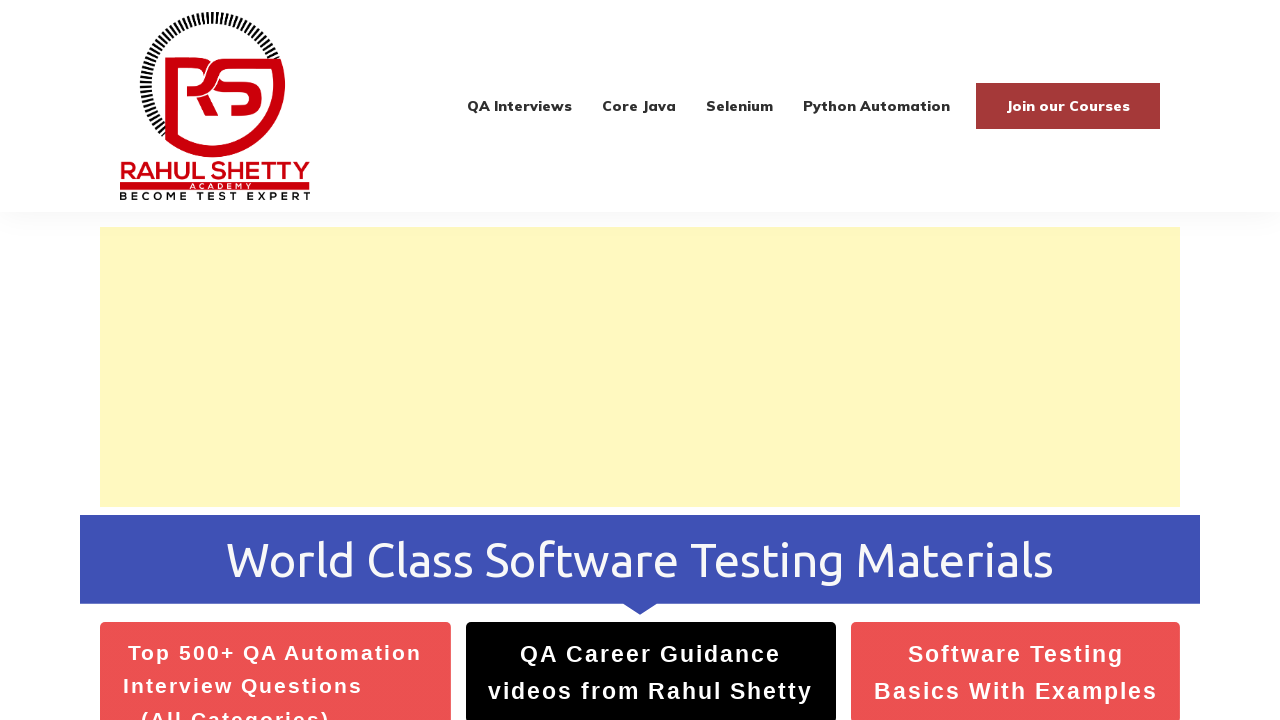